Navigates to FirstCry website and verifies elements exist using CSS selectors

Starting URL: https://www.firstcry.com/

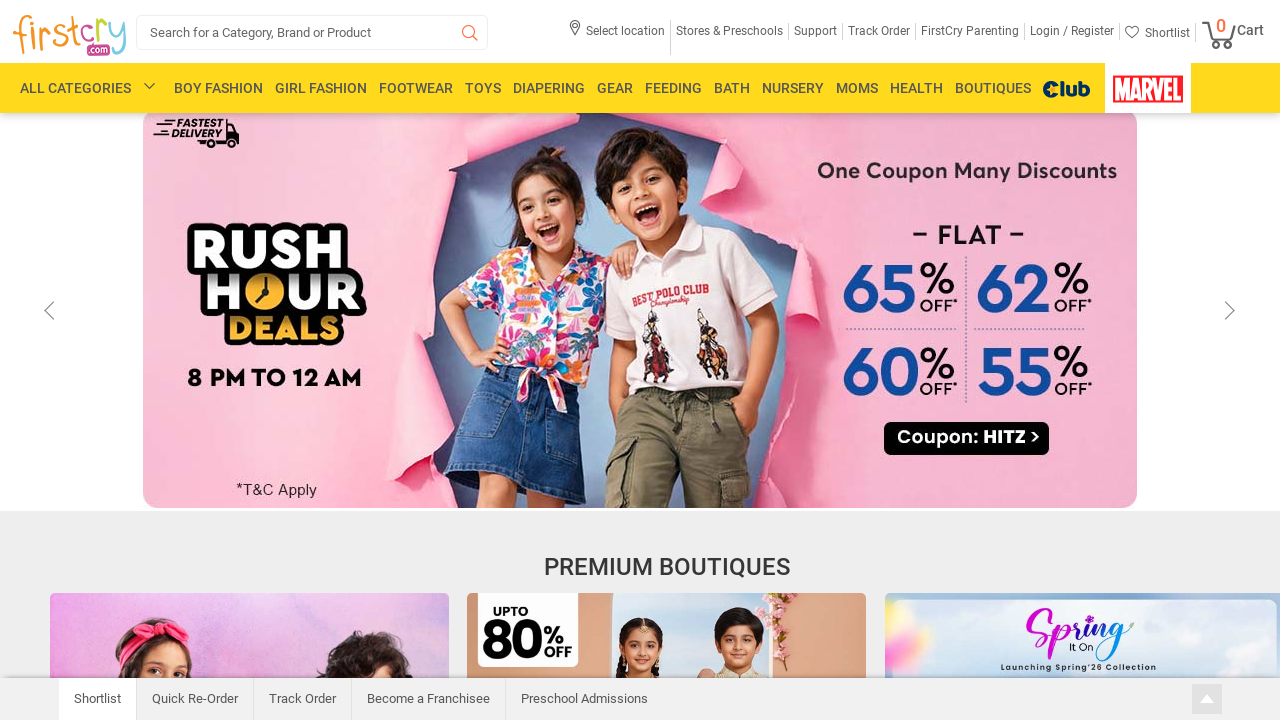

Waited for search list div element to attach to DOM
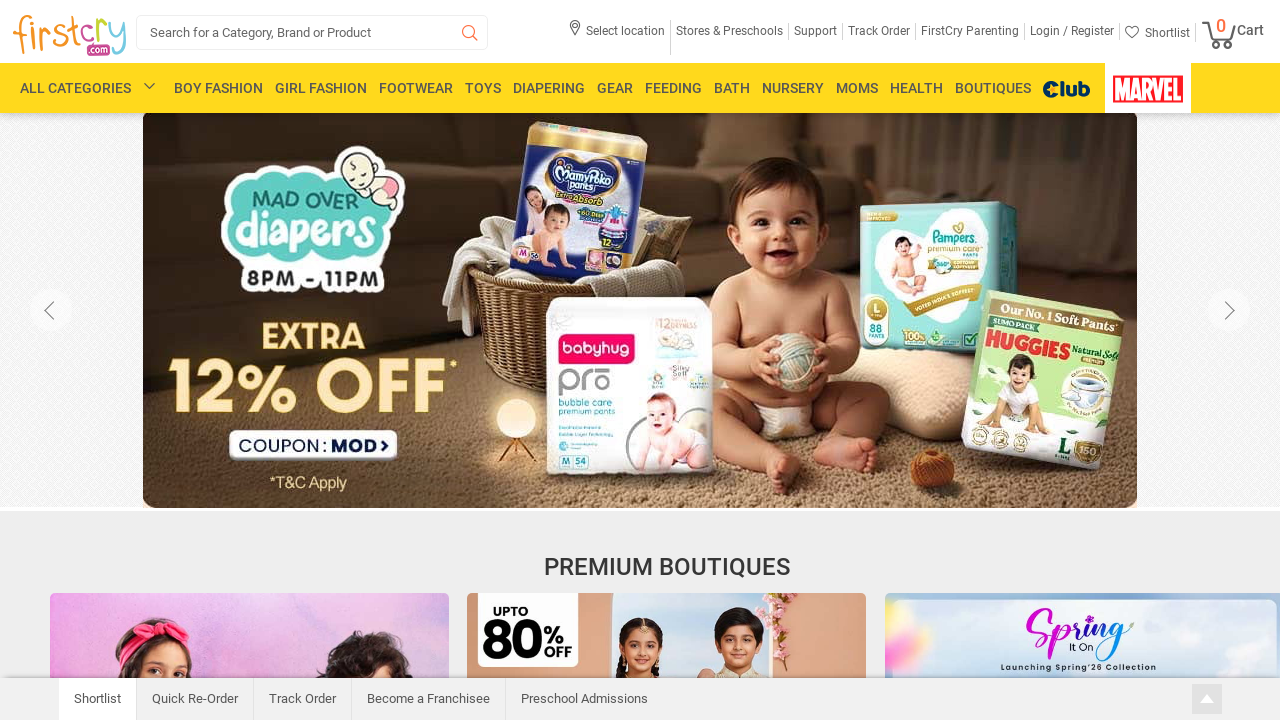

Waited for ftb div element to attach to DOM
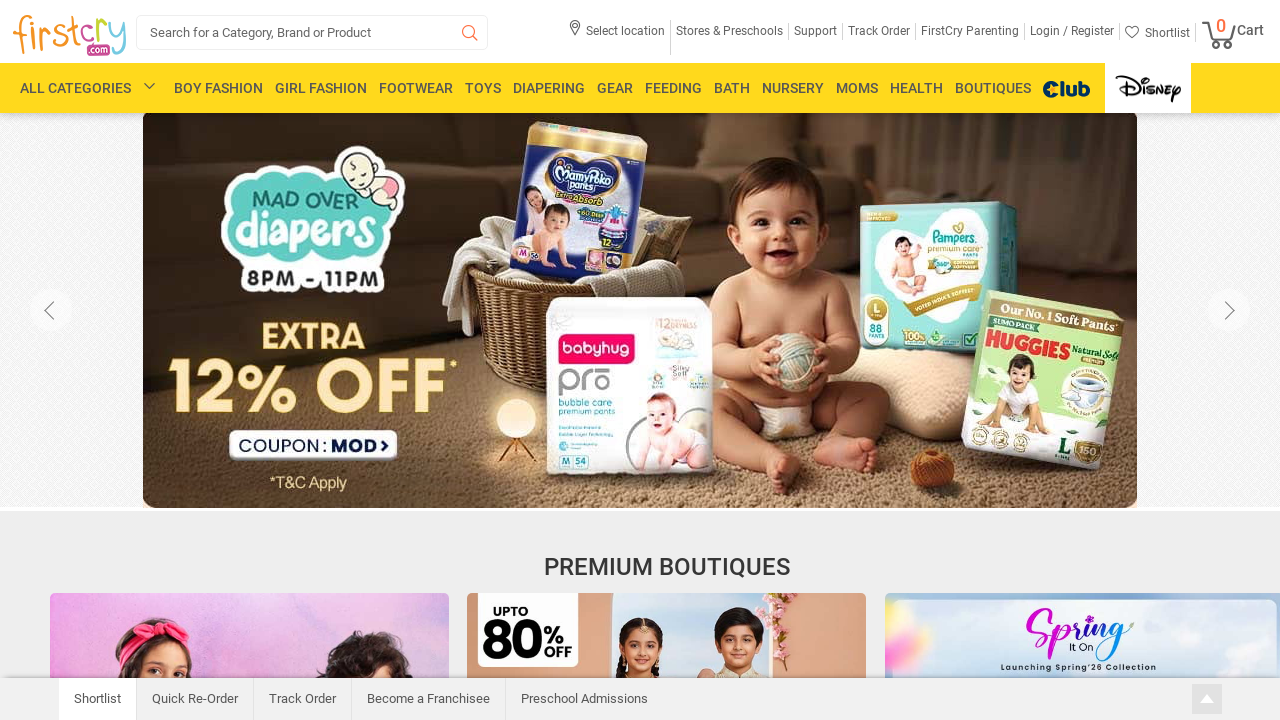

Waited for POST form element to attach to DOM
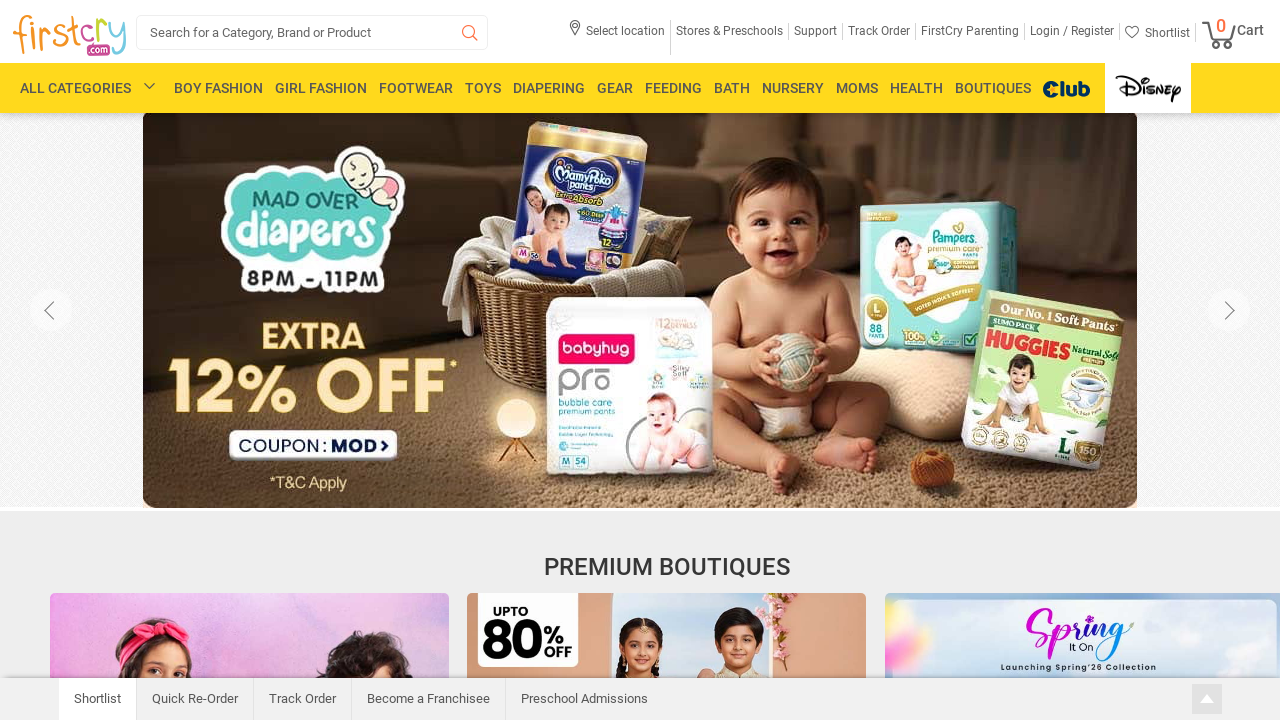

Waited for input field with autocomplete disabled to attach to DOM
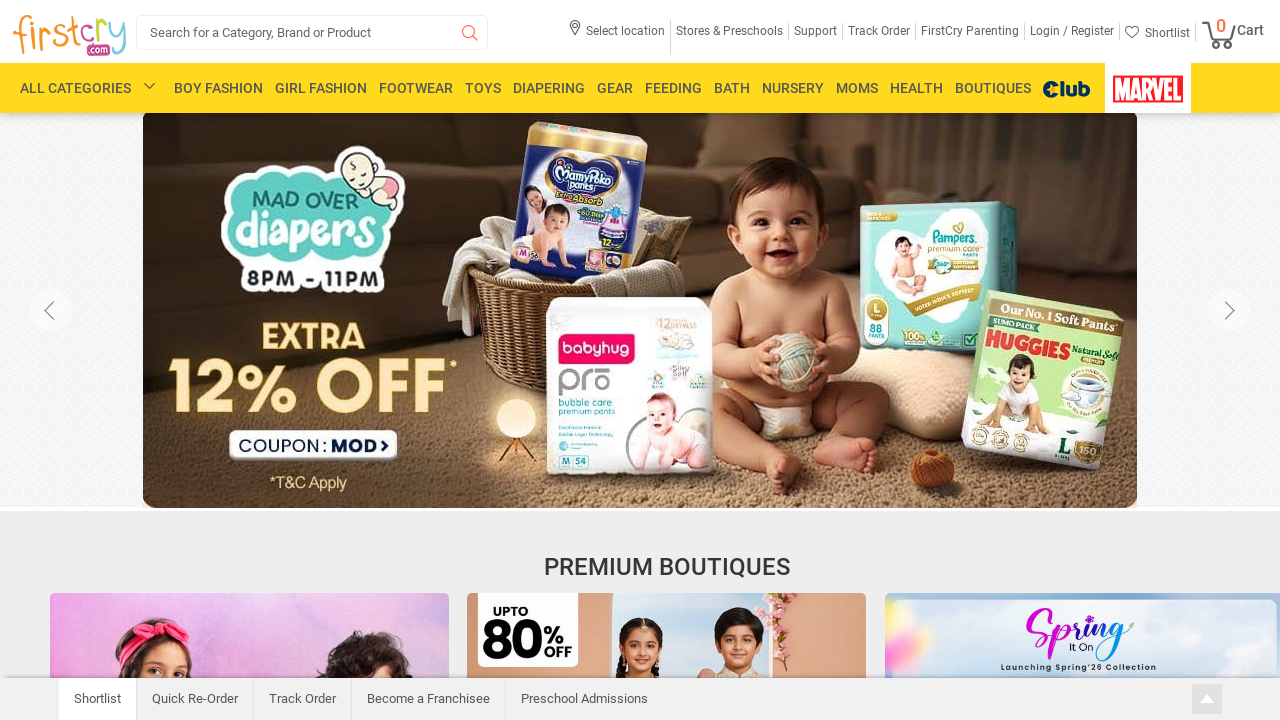

Waited for VAT cart overlay content div element to attach to DOM
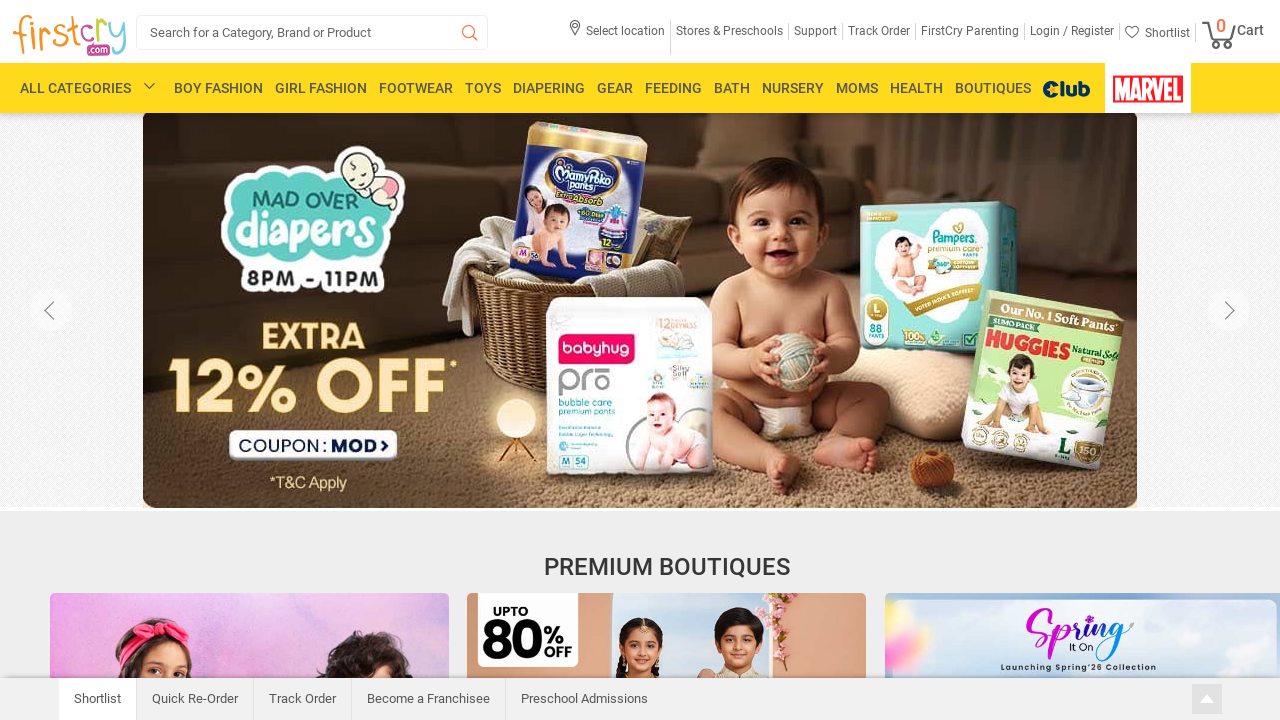

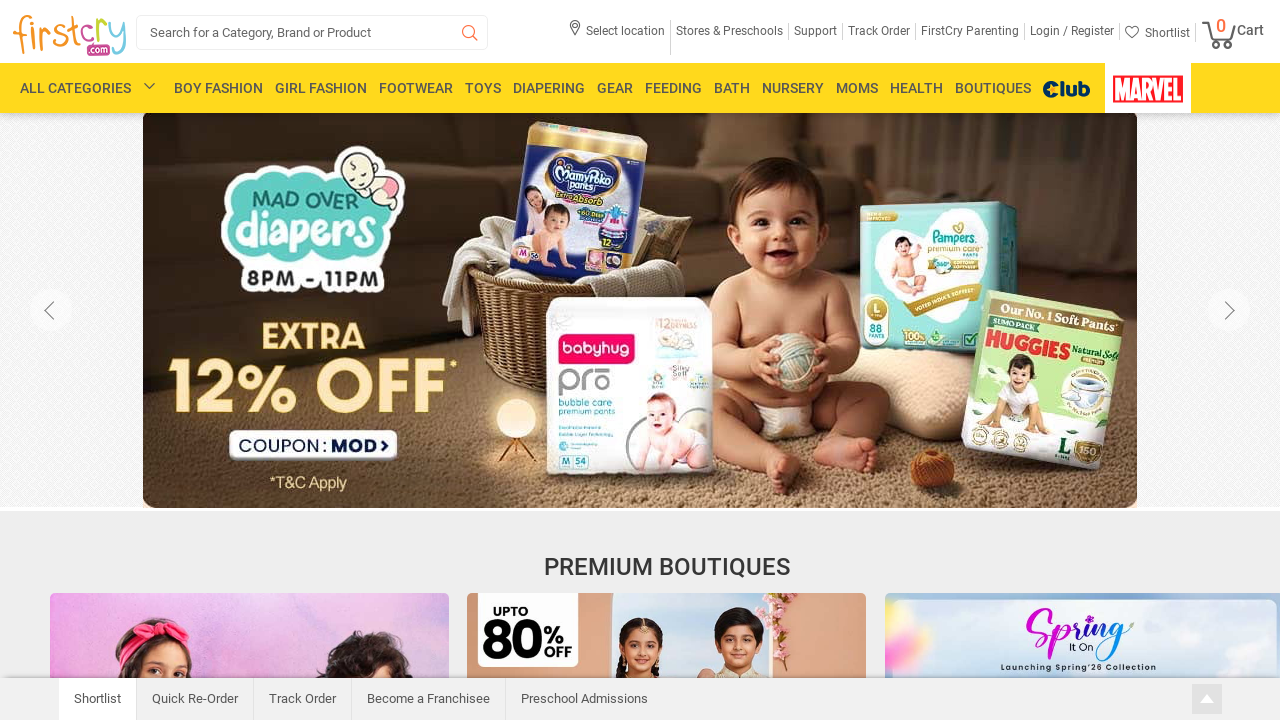